Tests marking all todo items as completed using the toggle-all checkbox

Starting URL: https://demo.playwright.dev/todomvc

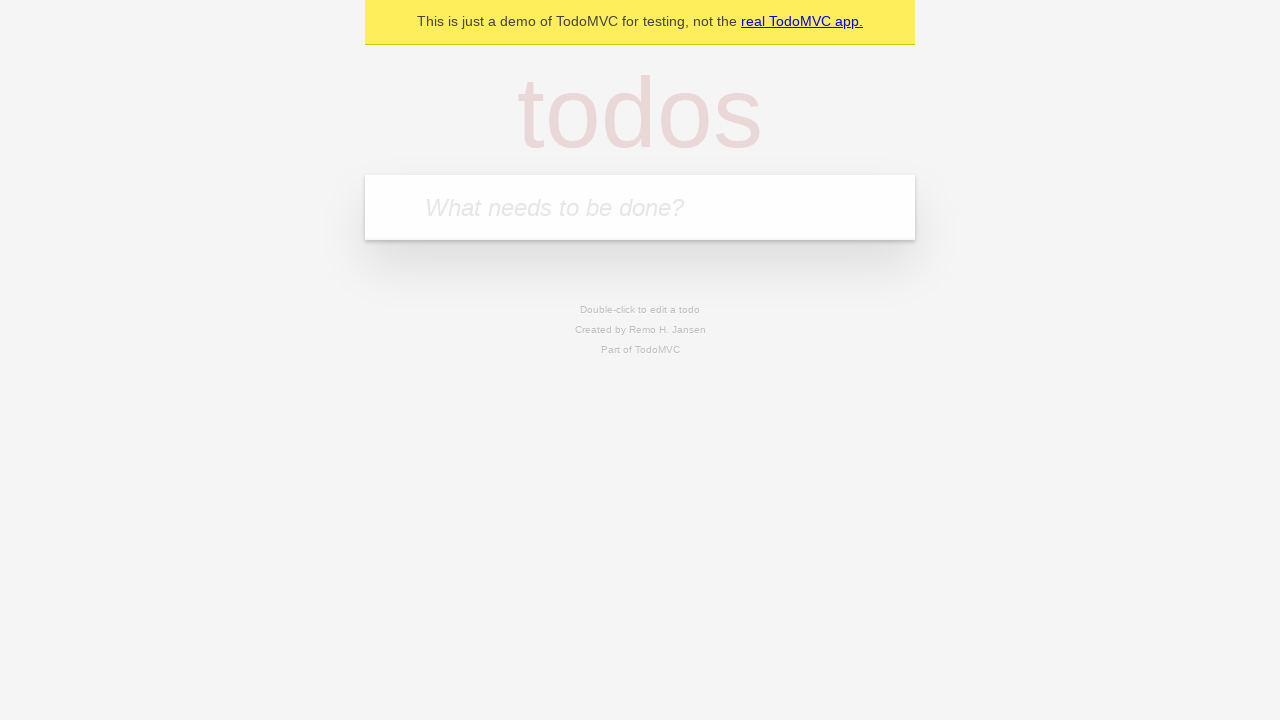

Filled new todo input with 'buy some cheese' on .new-todo
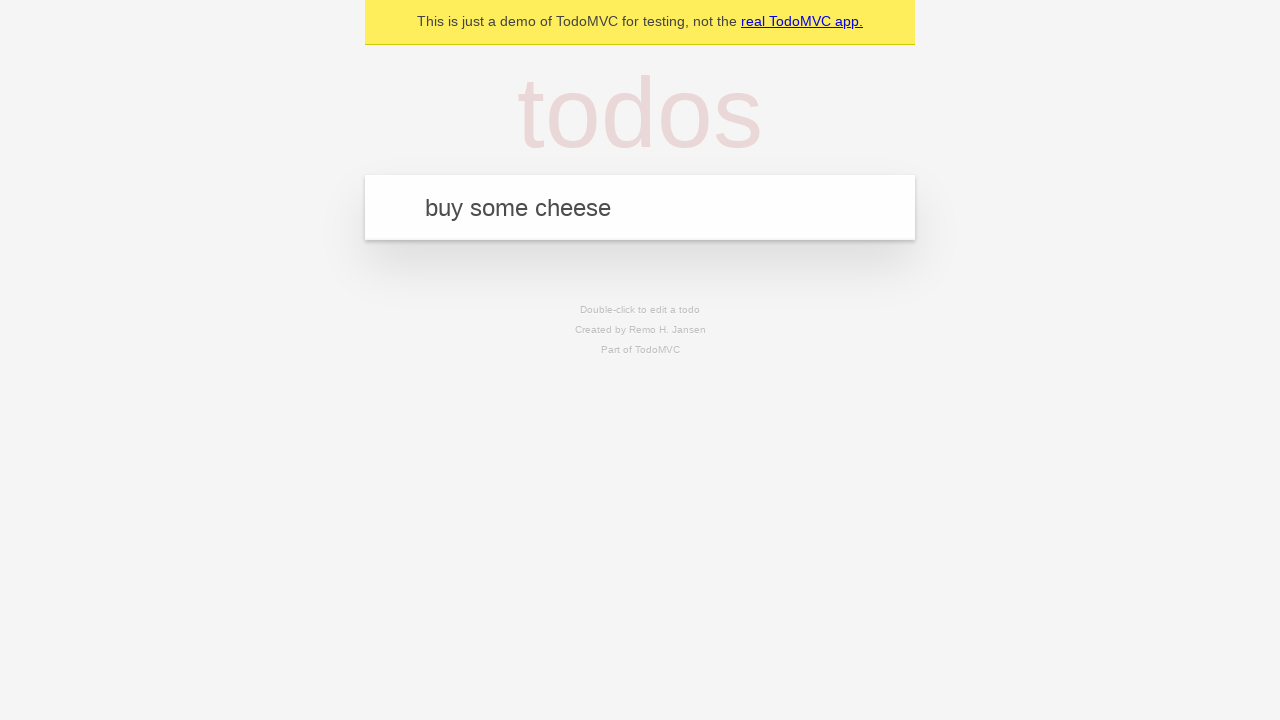

Pressed Enter to add first todo item on .new-todo
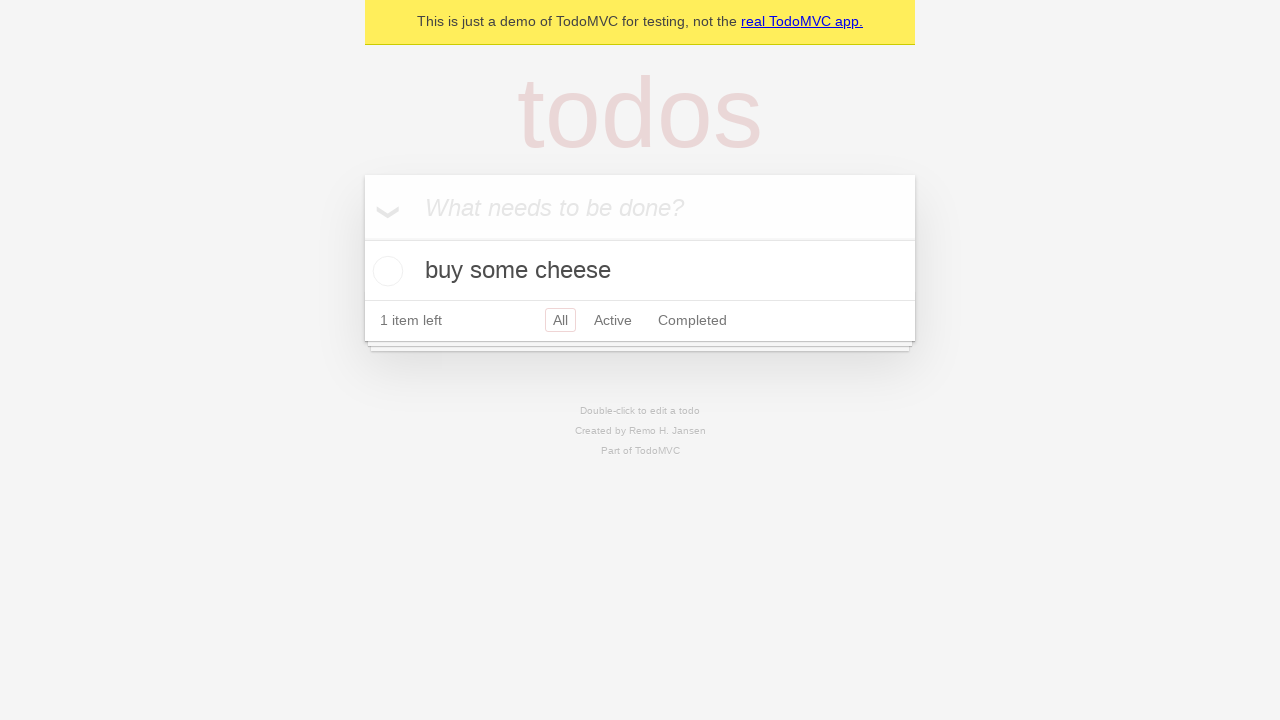

Filled new todo input with 'feed the cat' on .new-todo
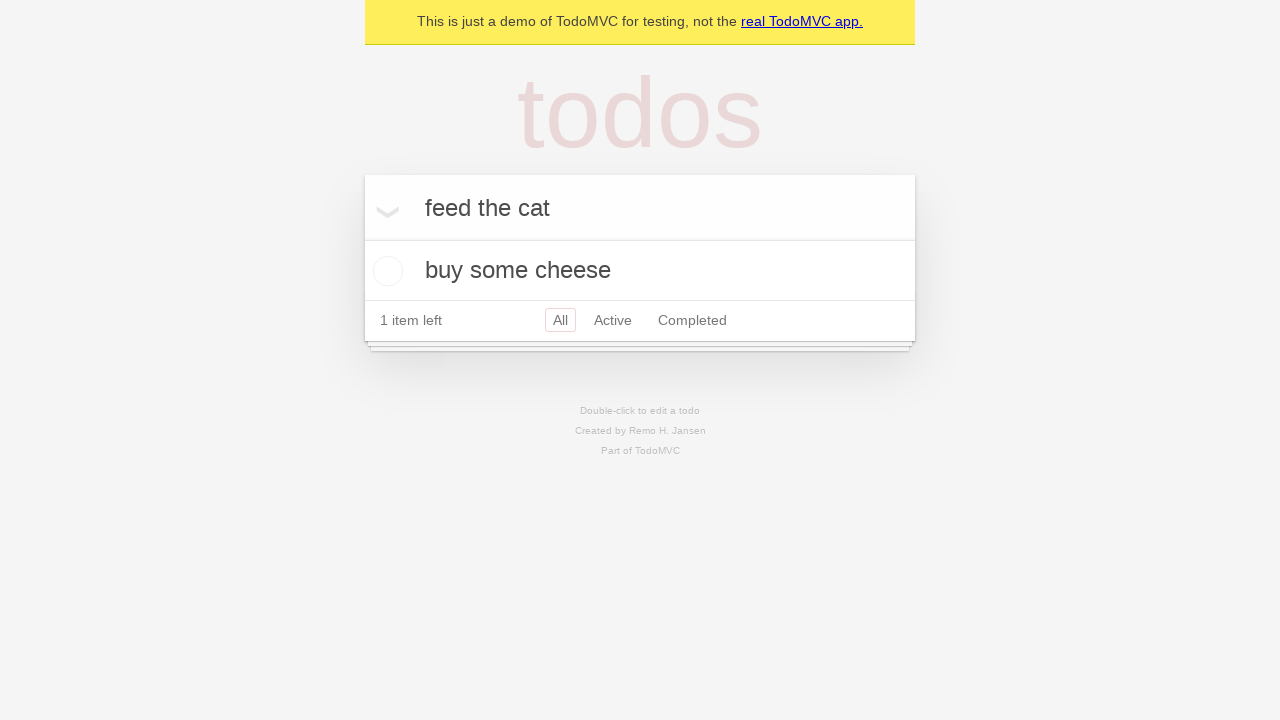

Pressed Enter to add second todo item on .new-todo
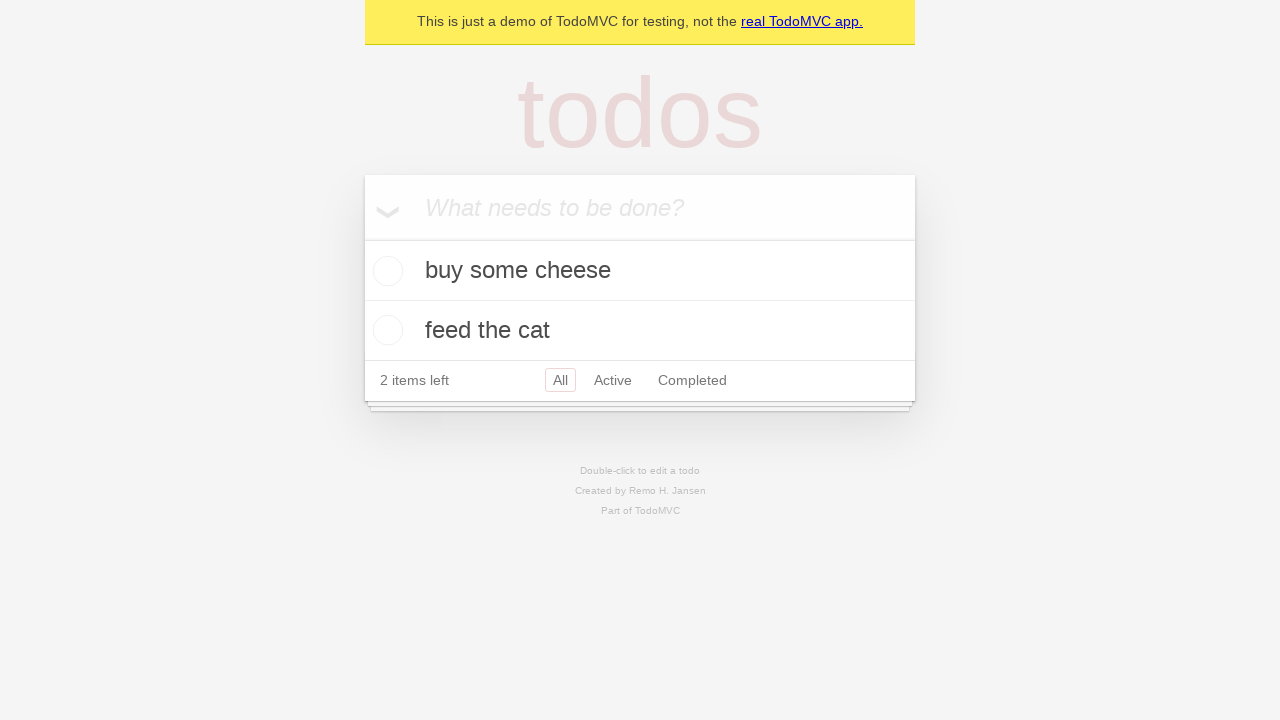

Filled new todo input with 'book a doctors appointment' on .new-todo
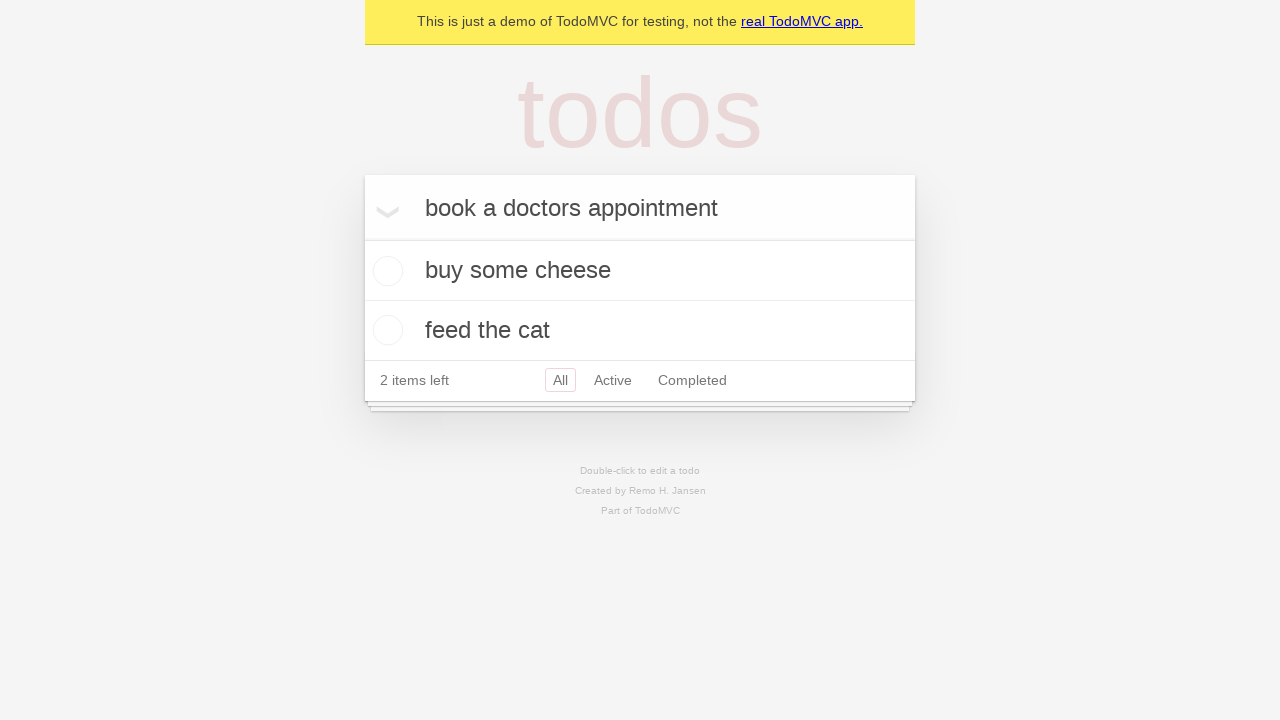

Pressed Enter to add third todo item on .new-todo
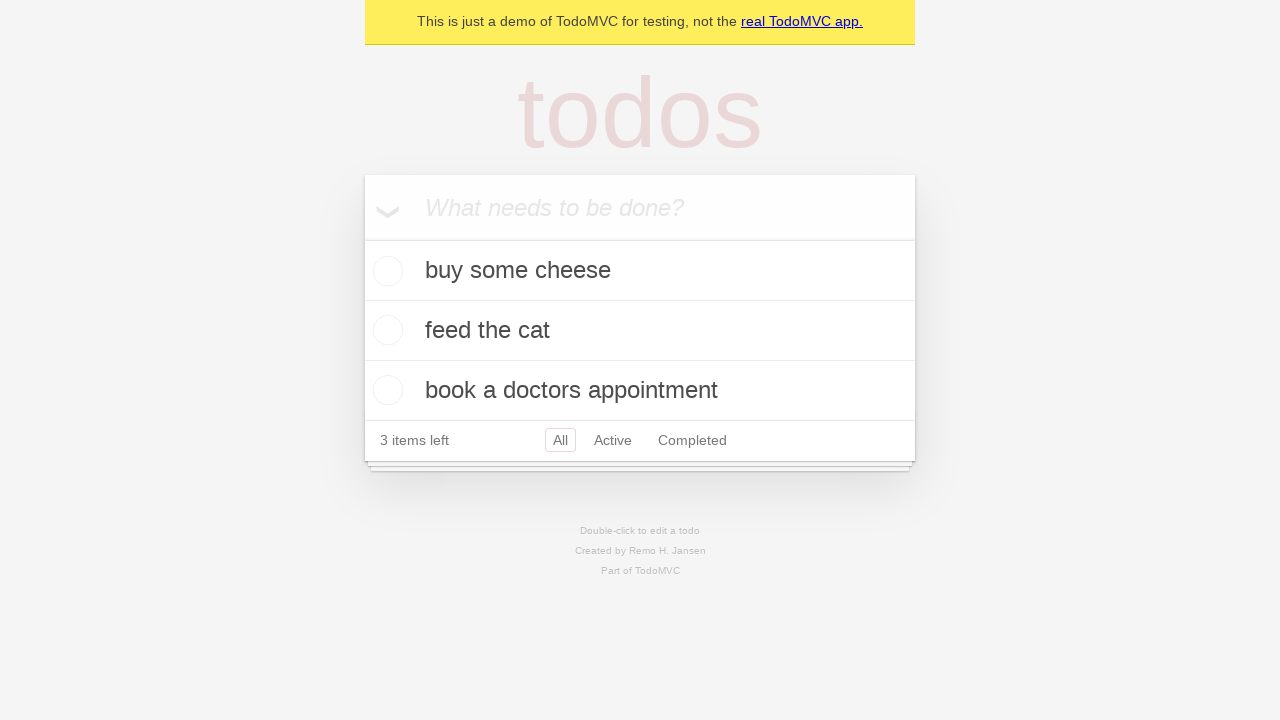

Checked toggle-all checkbox to mark all items as completed at (362, 238) on .toggle-all
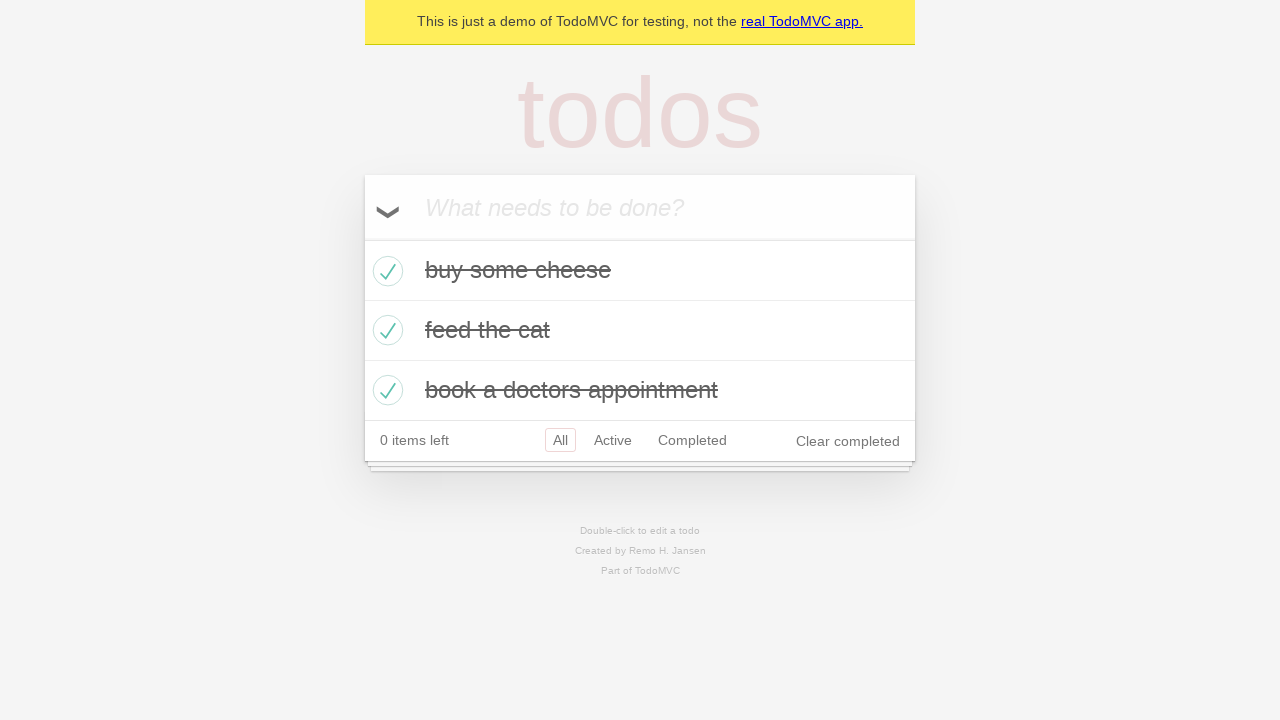

Waited for completed todo items to appear
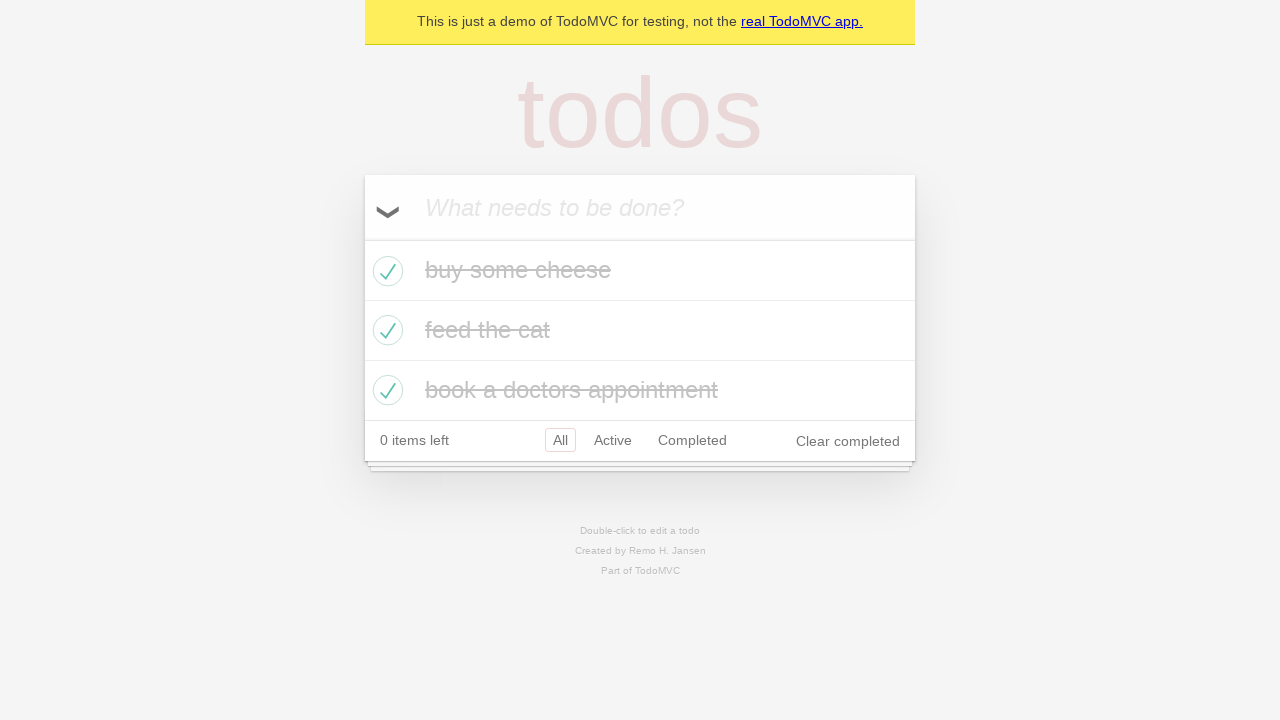

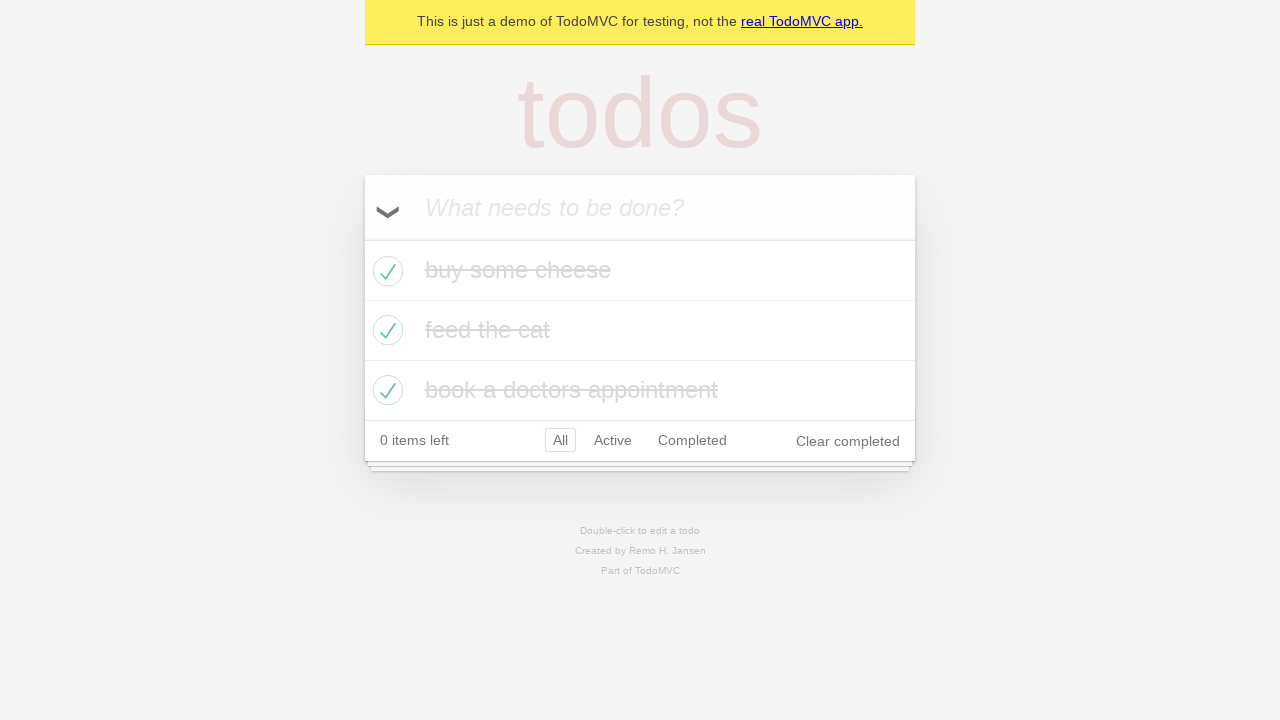